Tests checkbox by checking the second checkbox option

Starting URL: https://www.selenium.dev/selenium/web/web-form.html

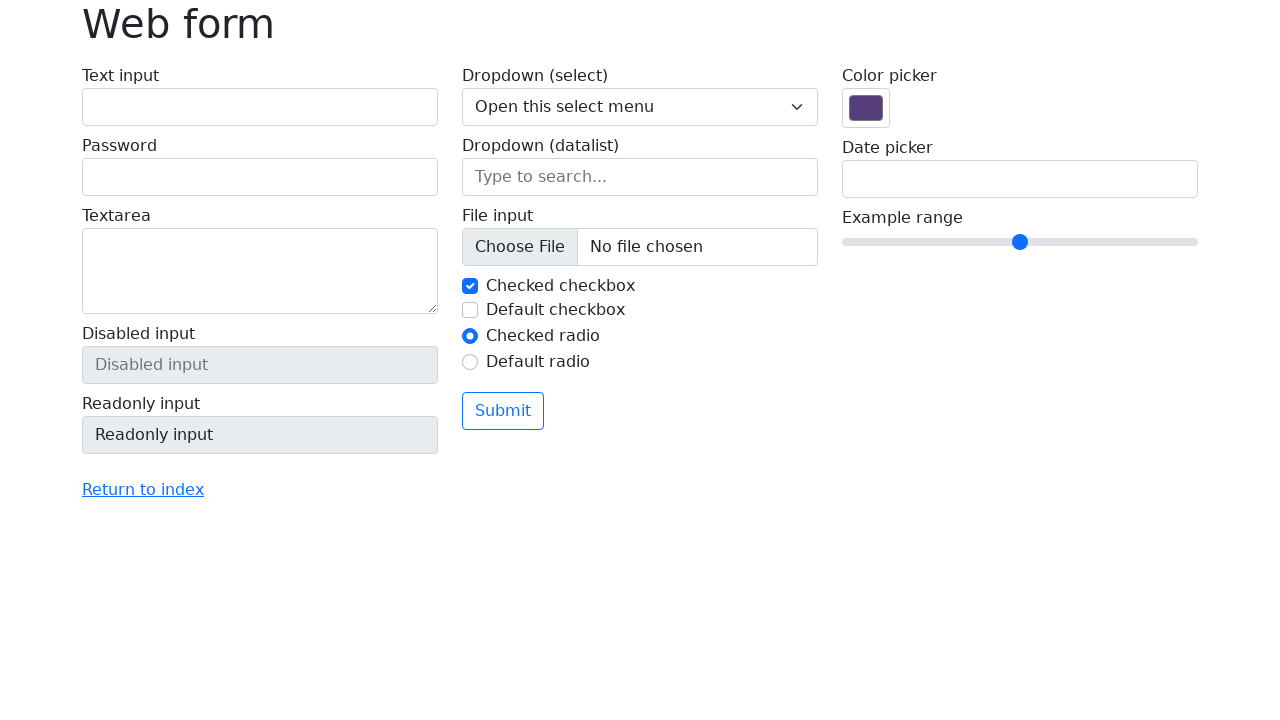

Navigated to web form page
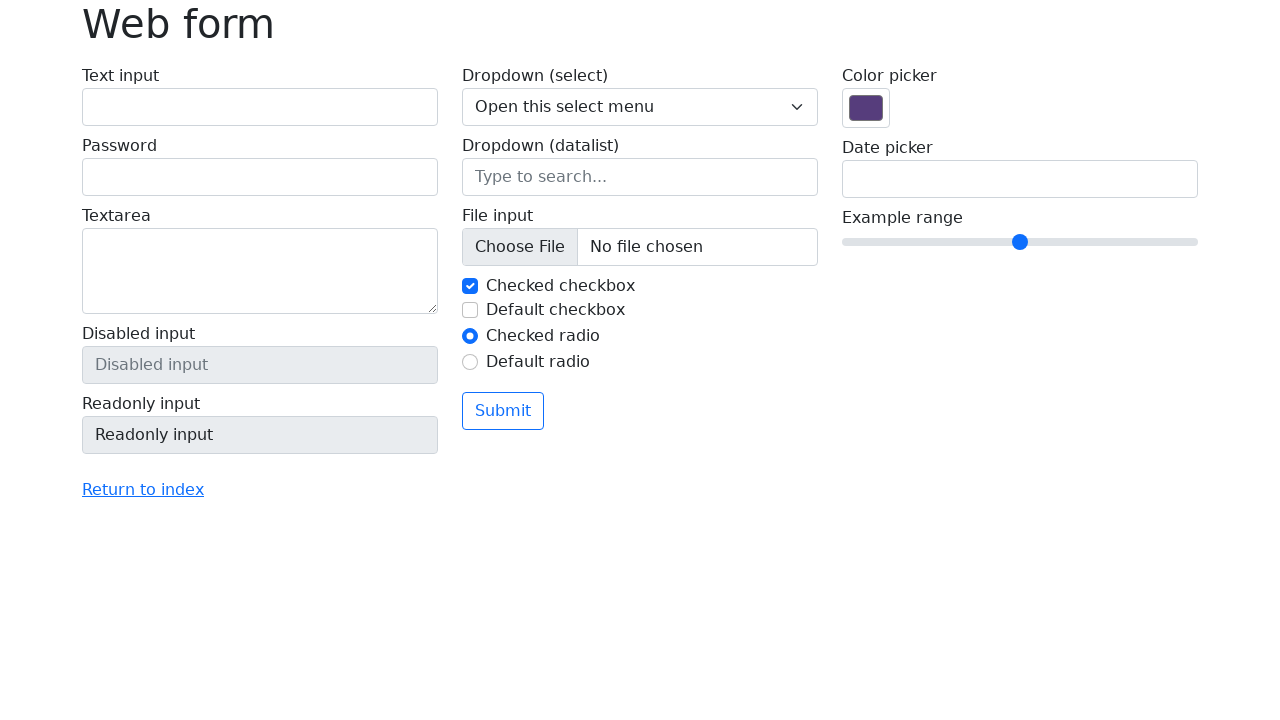

Checked the second checkbox option at (470, 310) on #my-check-2
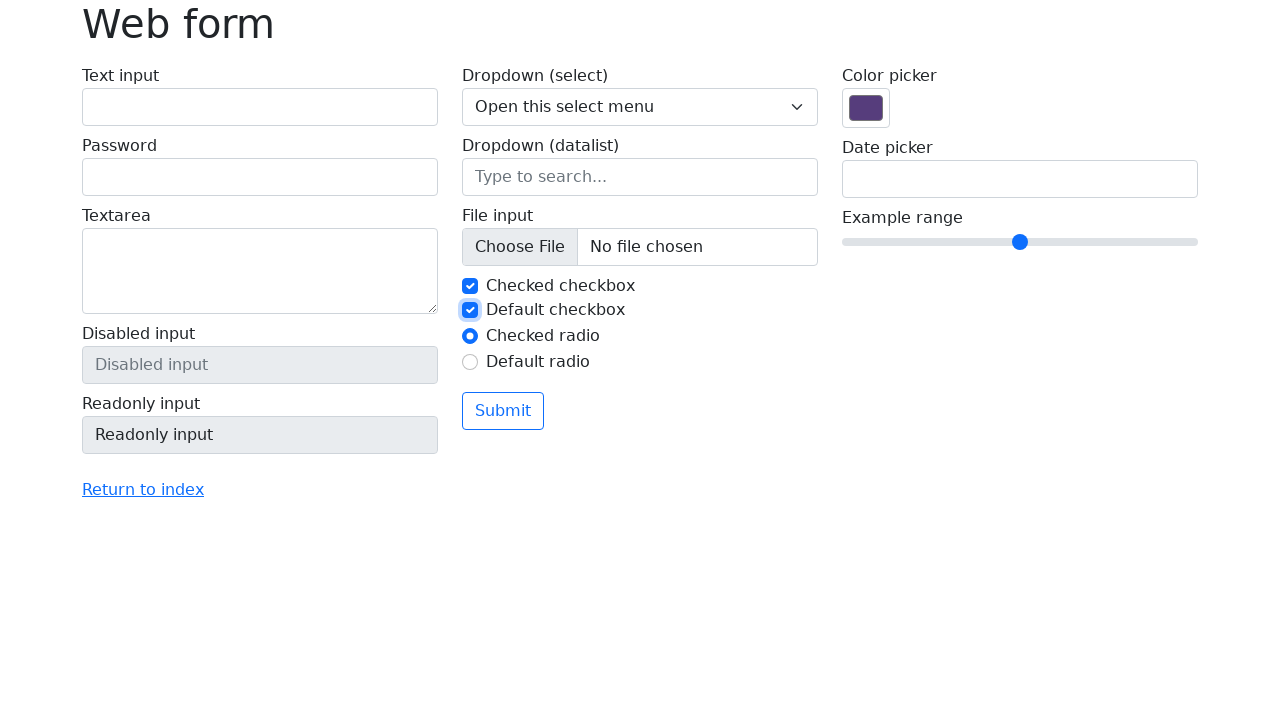

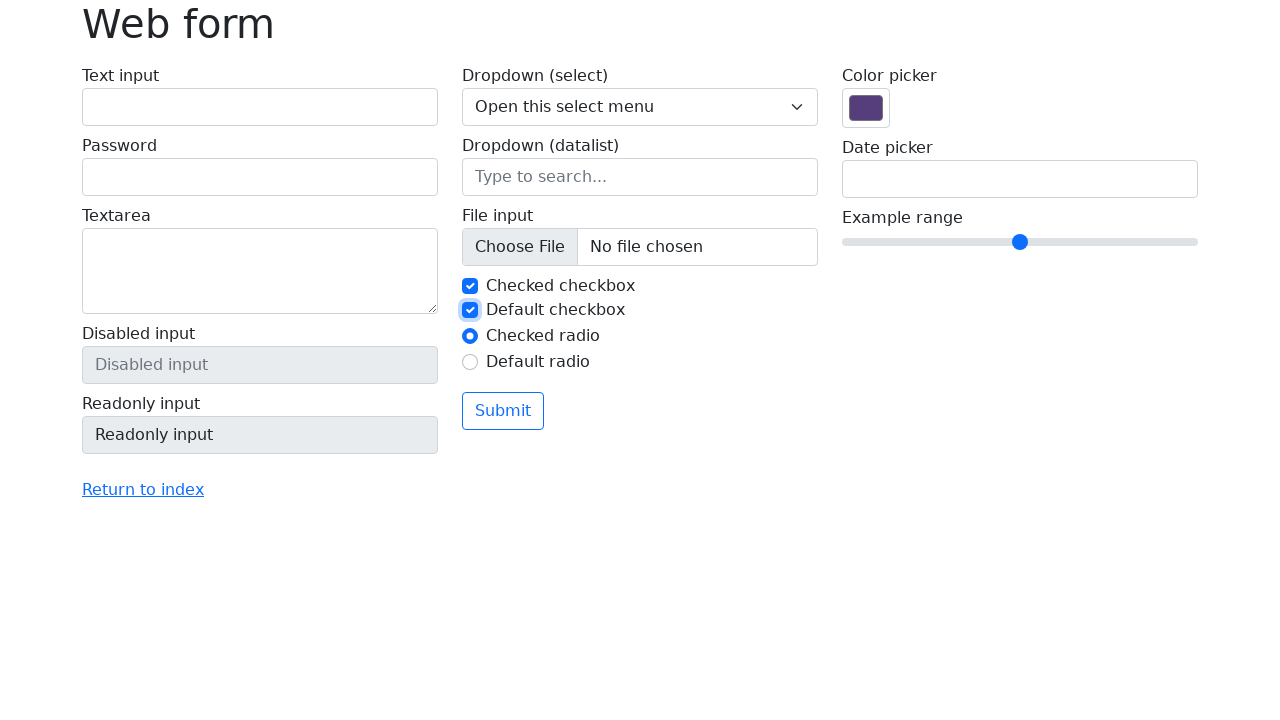